Tests drag and drop by offset, moving an element by specific coordinates

Starting URL: https://demoqa.com/dragabble

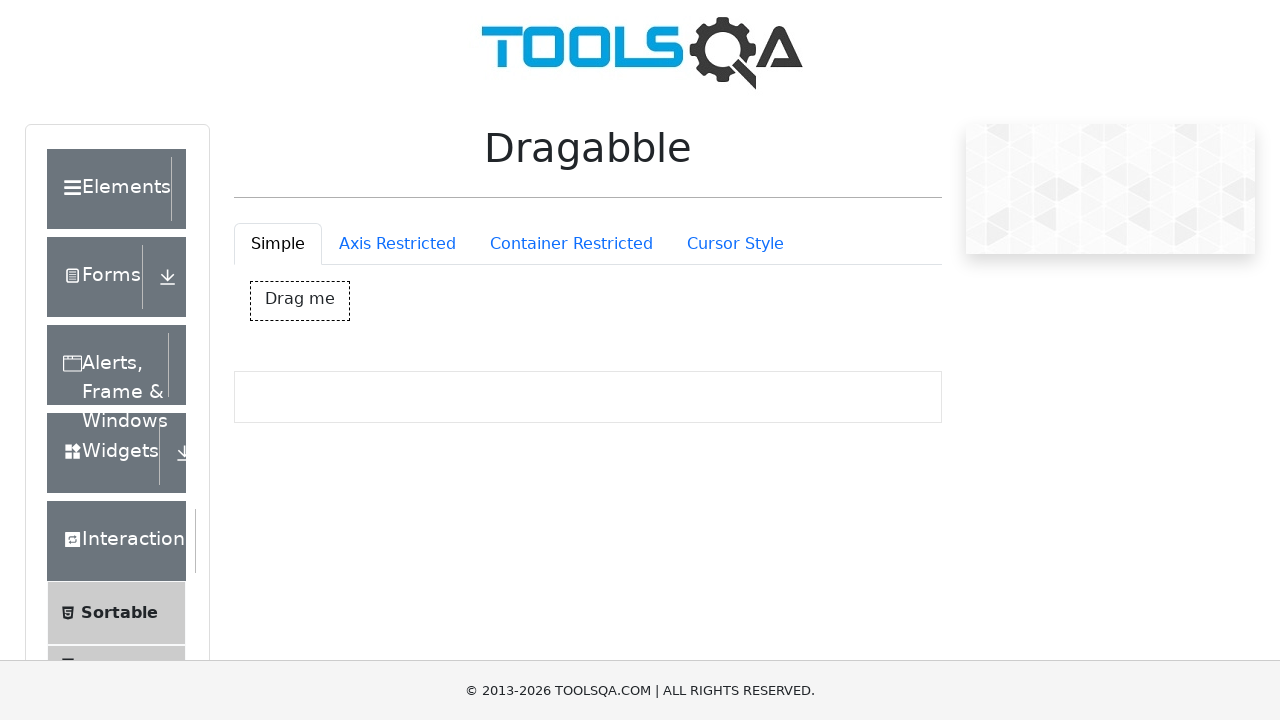

Located drag box element with ID 'dragBox'
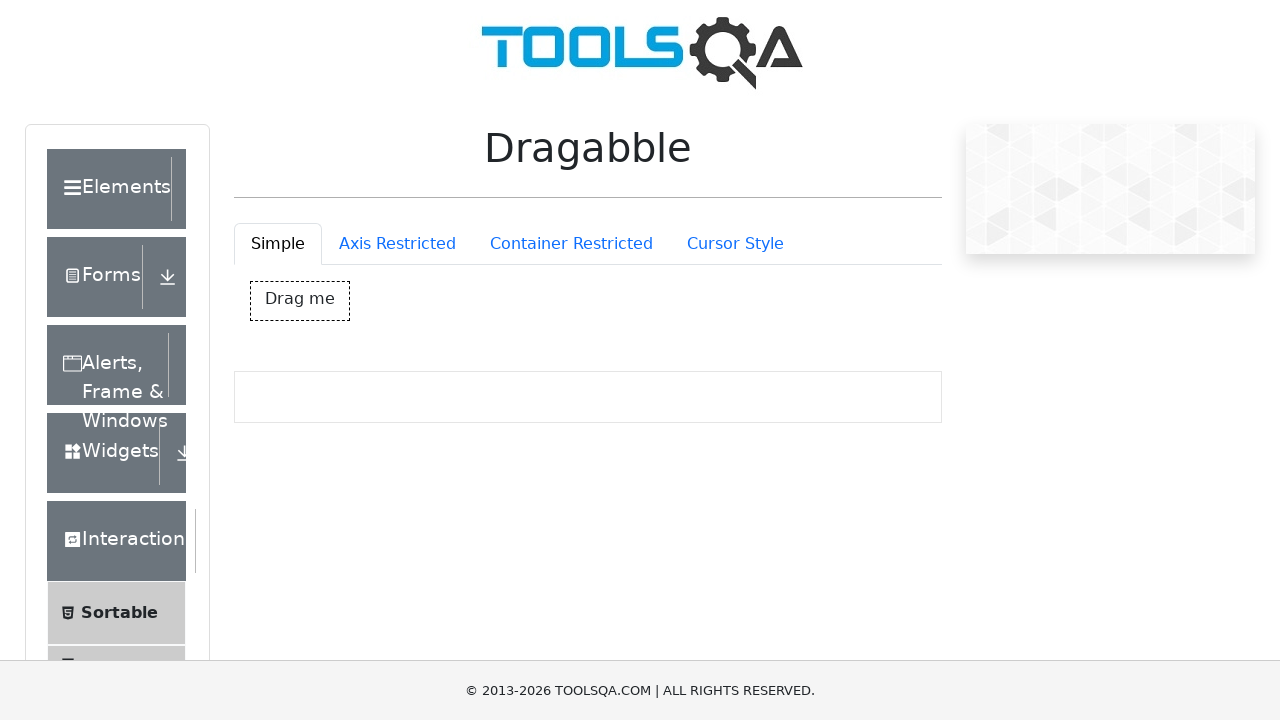

Retrieved bounding box coordinates of drag box element
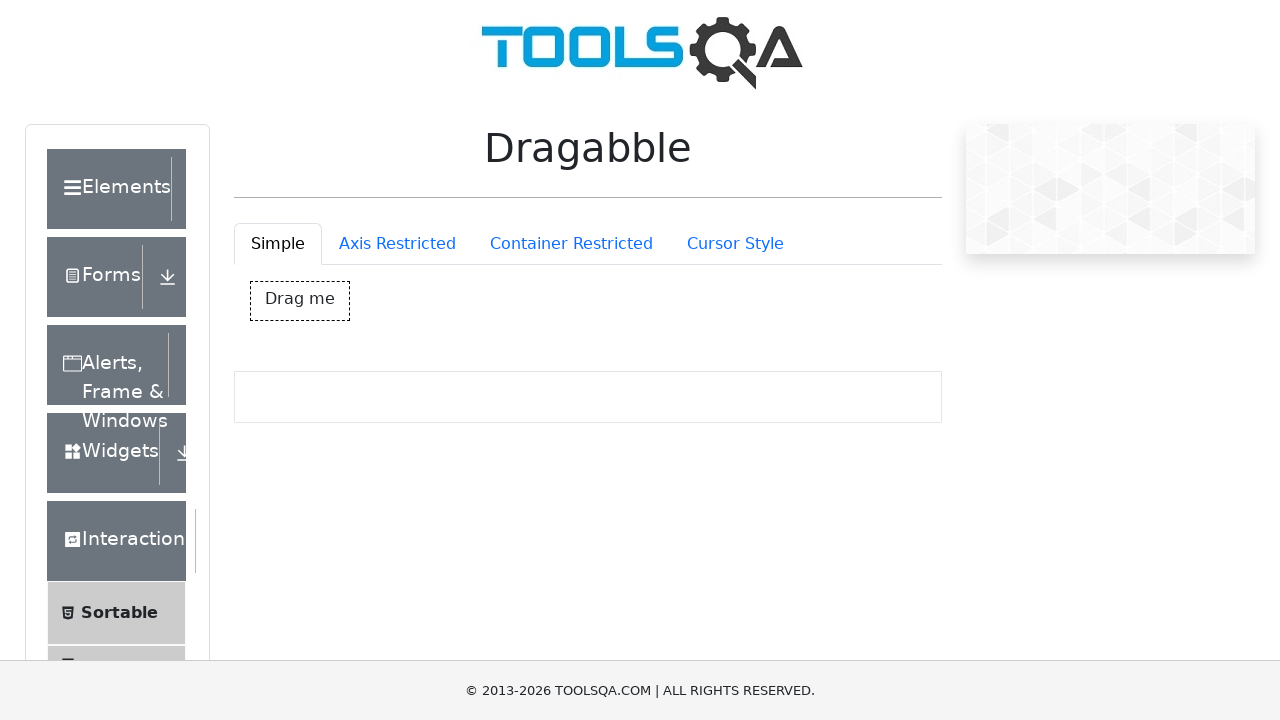

Moved mouse to center of drag box element at (300, 301)
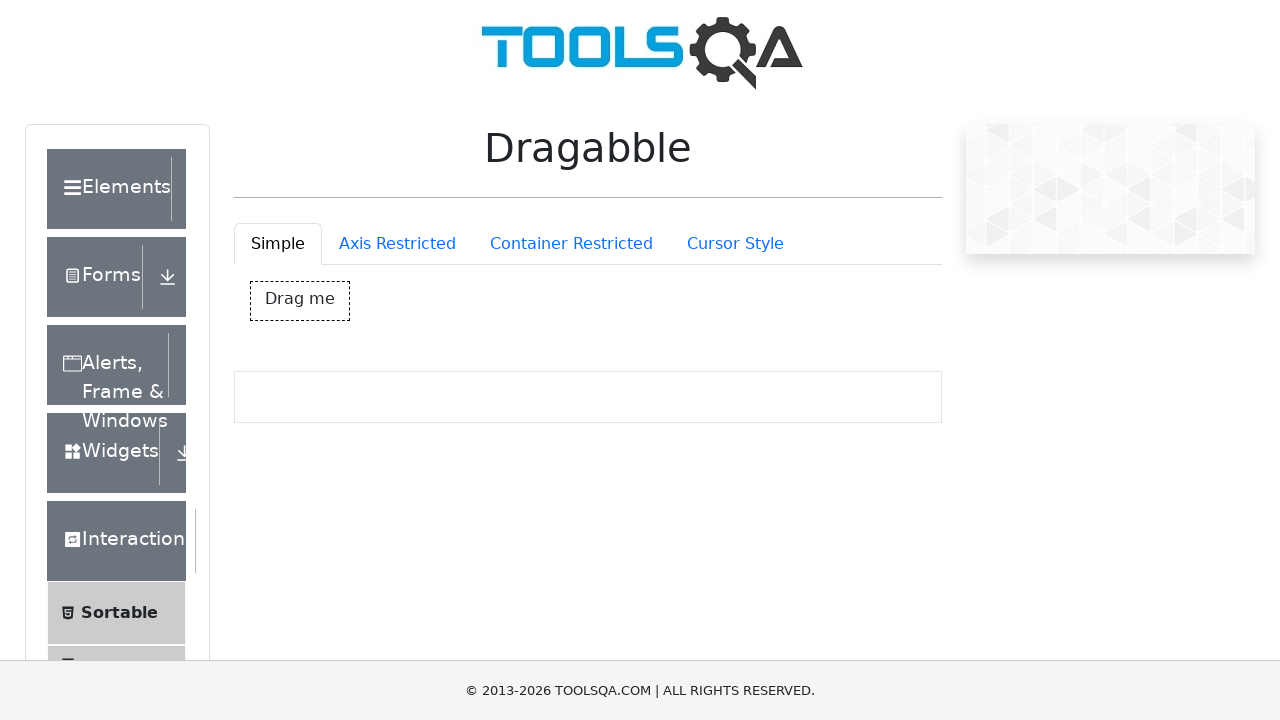

Pressed down mouse button to start drag operation at (300, 301)
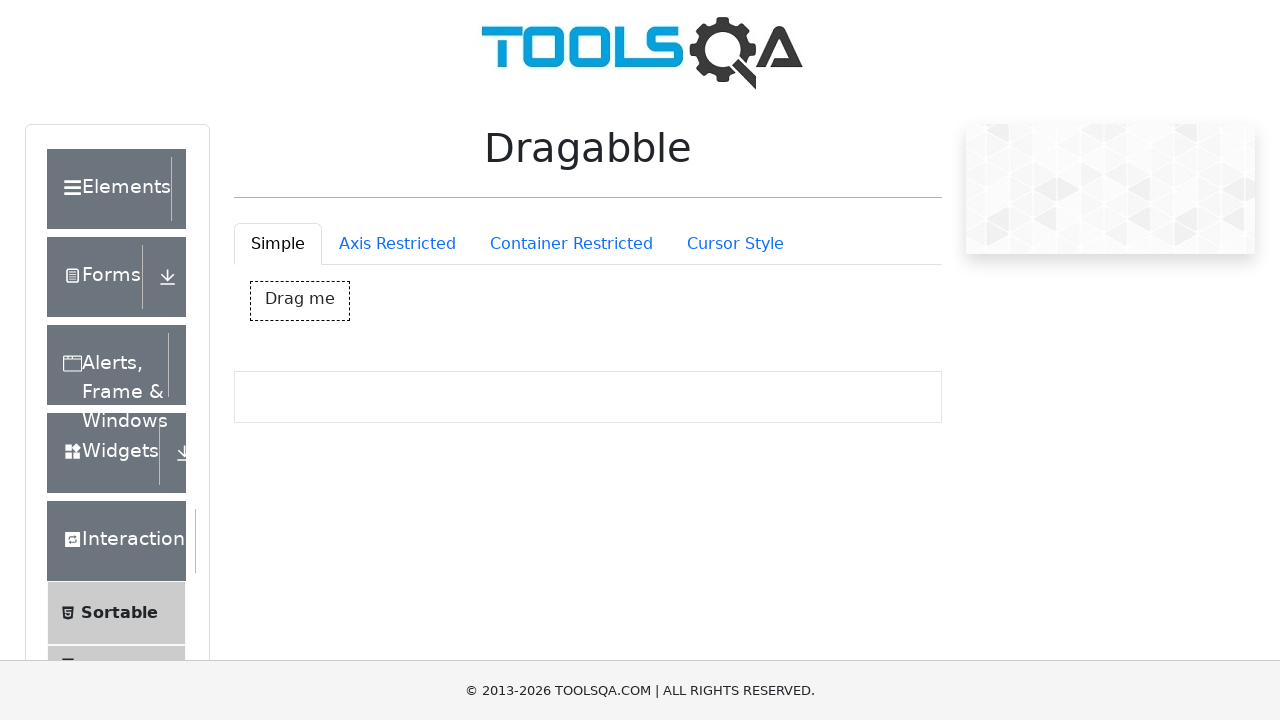

Moved mouse 100 pixels right and 100 pixels down (drag offset applied) at (400, 401)
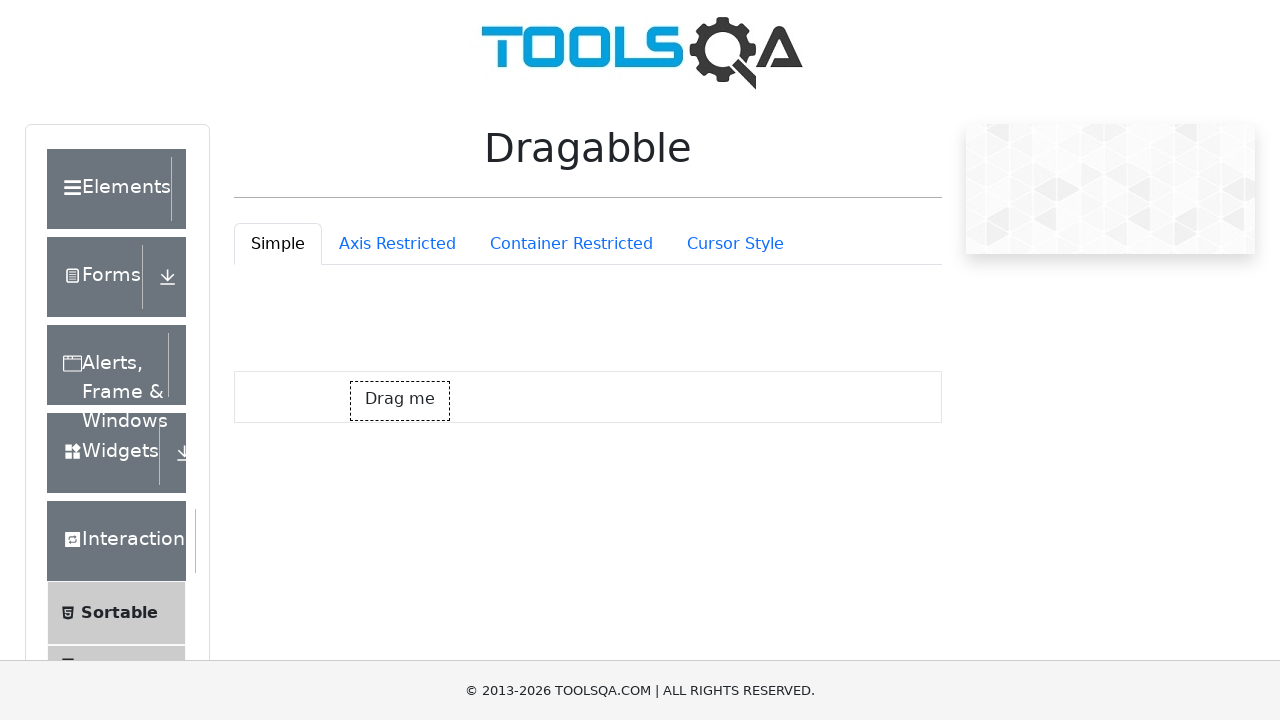

Released mouse button to complete drag and drop operation at (400, 401)
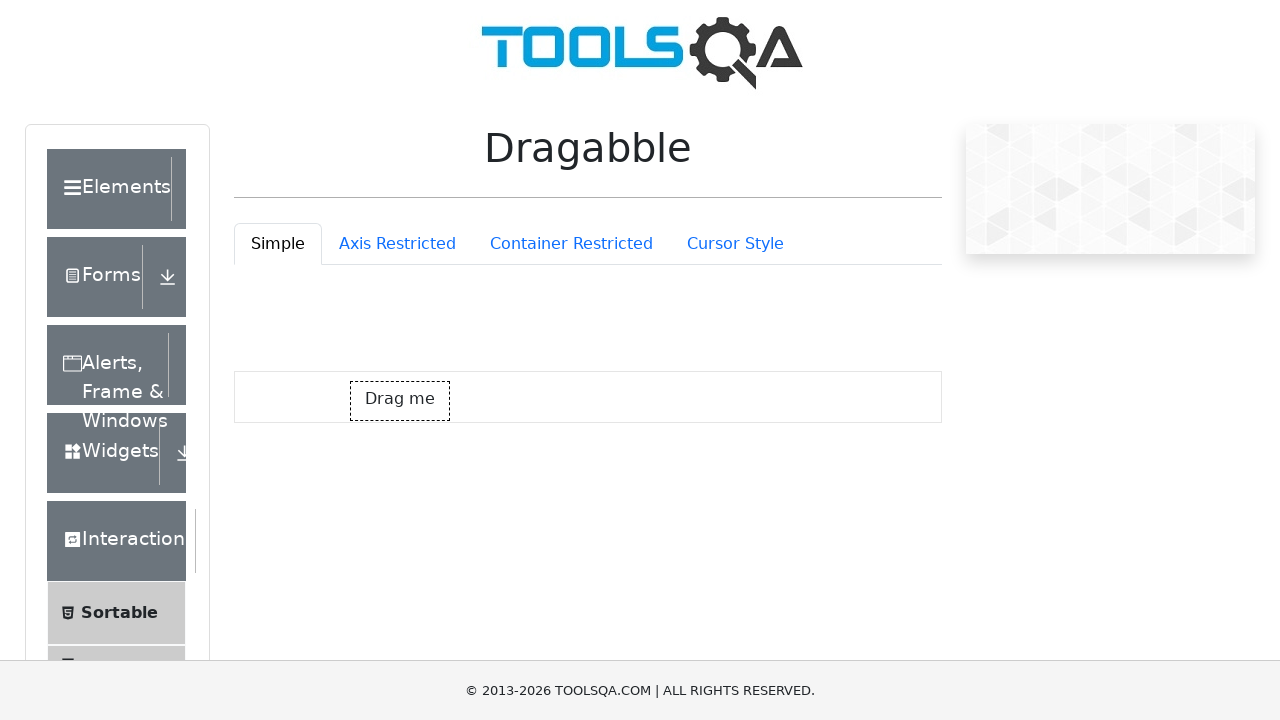

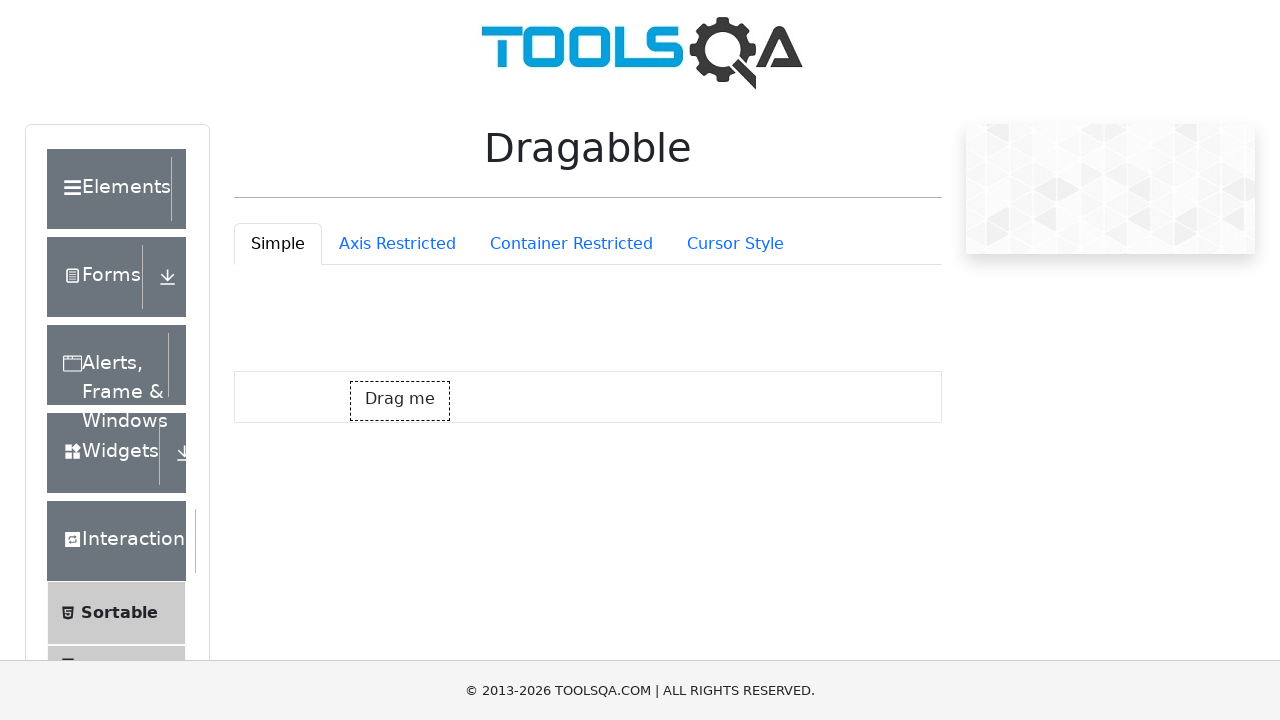